Tests the Strat Roulette website by selecting a map (dust2), clicking the T Strat button, and verifying that a strategy title and description are displayed.

Starting URL: https://strat-roulette.github.io

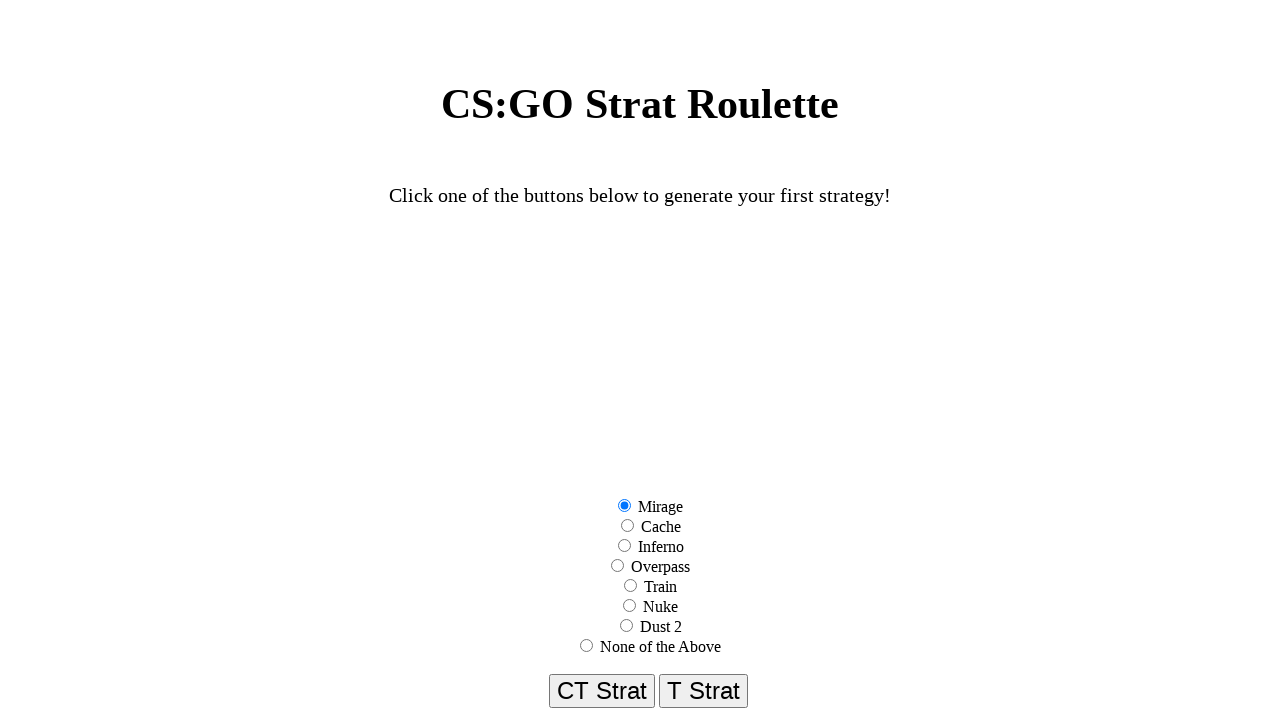

Selected dust2 map radio button at (626, 626) on input[value='dust2']
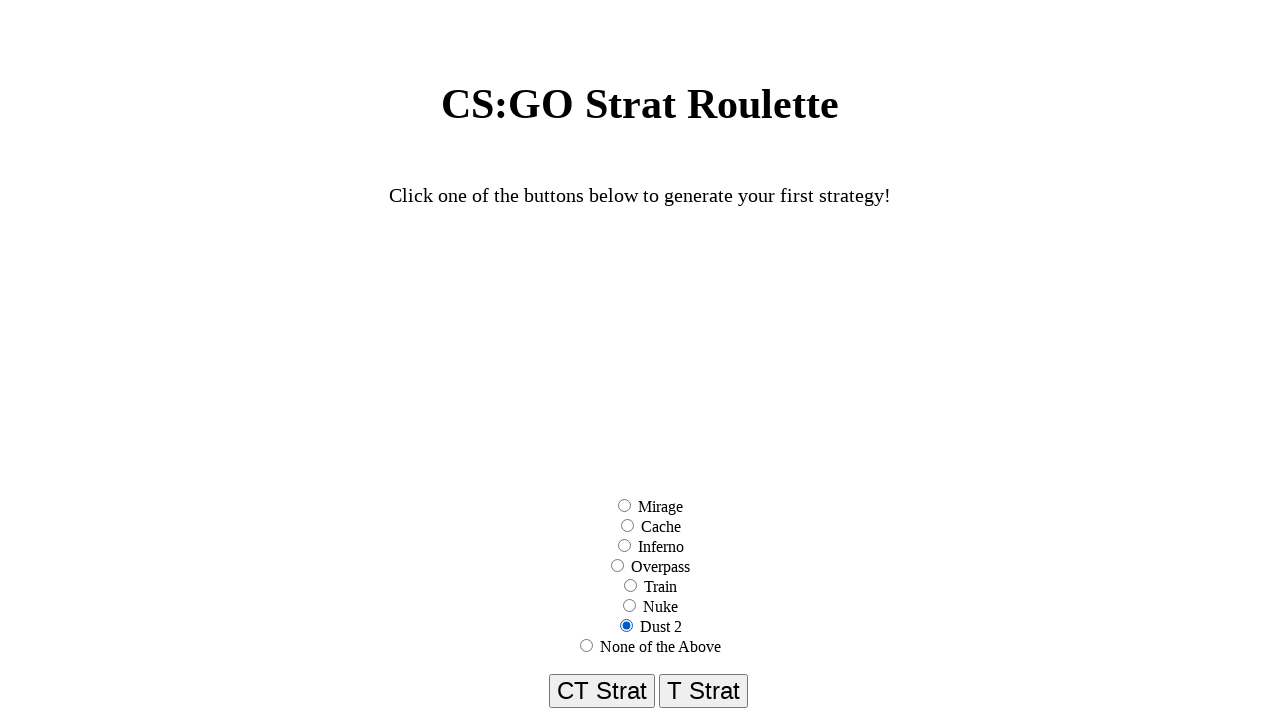

Clicked T Strat button to generate terrorist strategy at (703, 691) on xpath=//button[text()='T Strat']
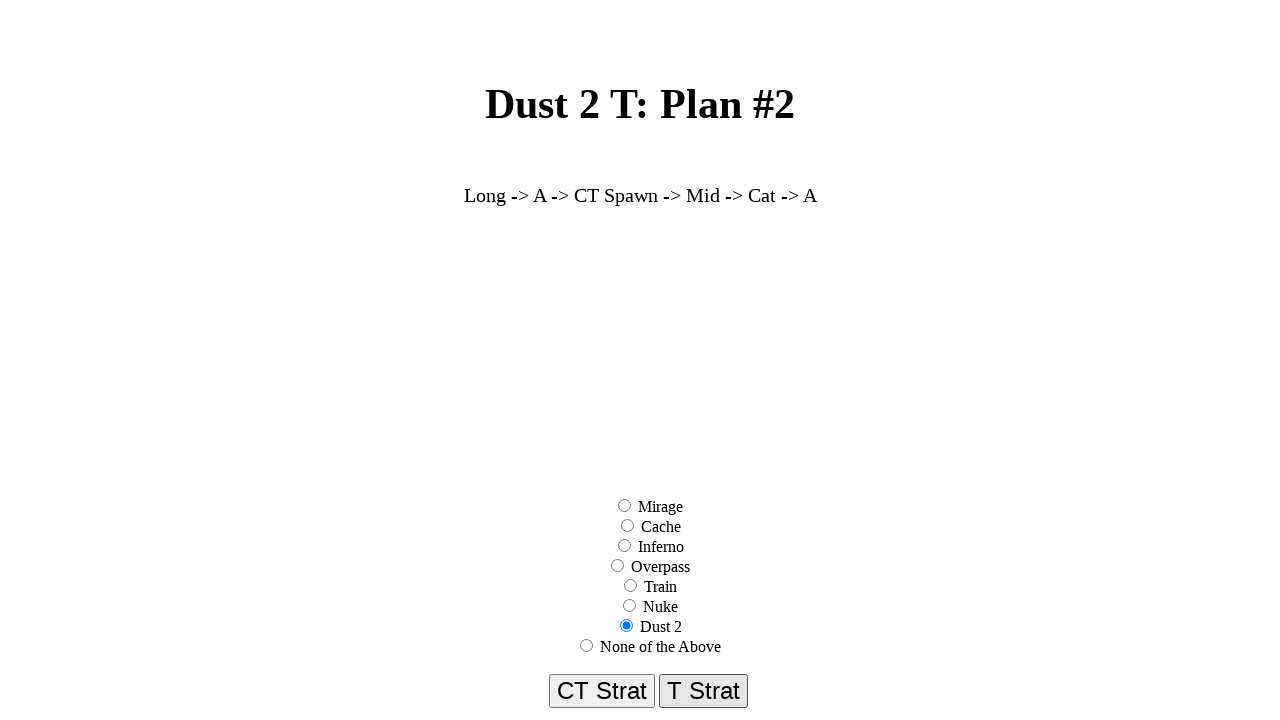

Strategy title element loaded
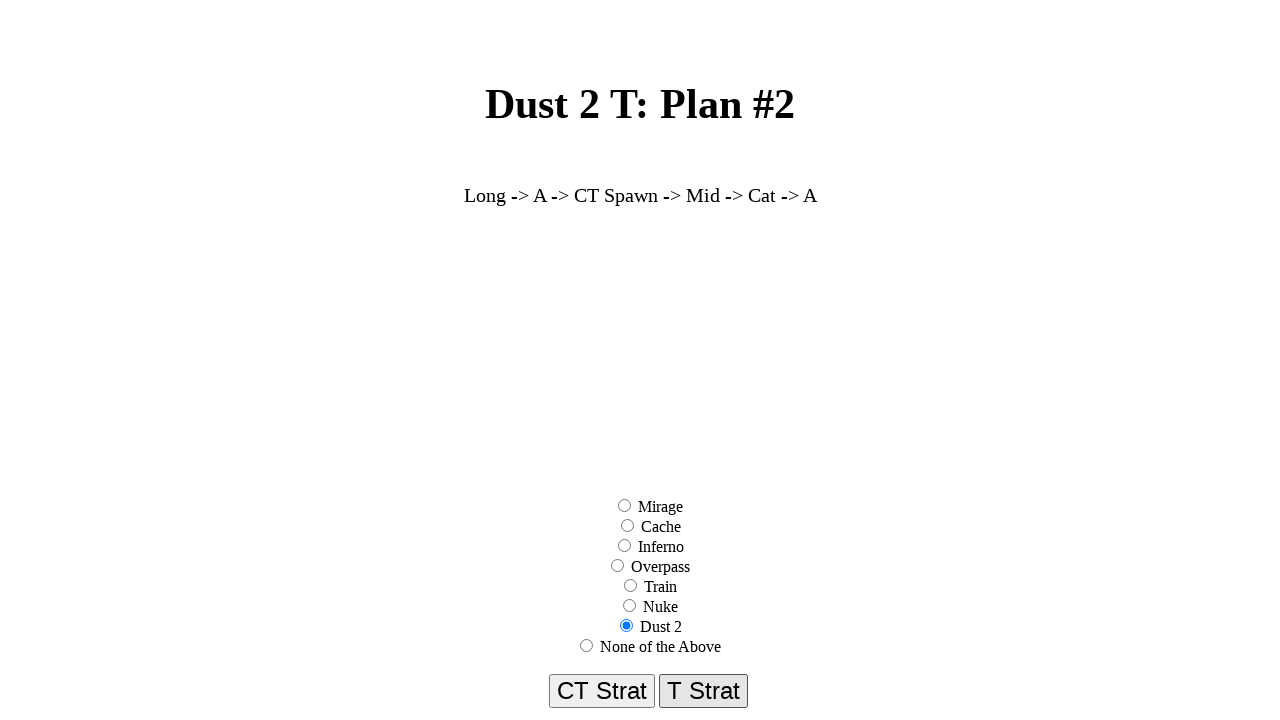

Strategy description element loaded
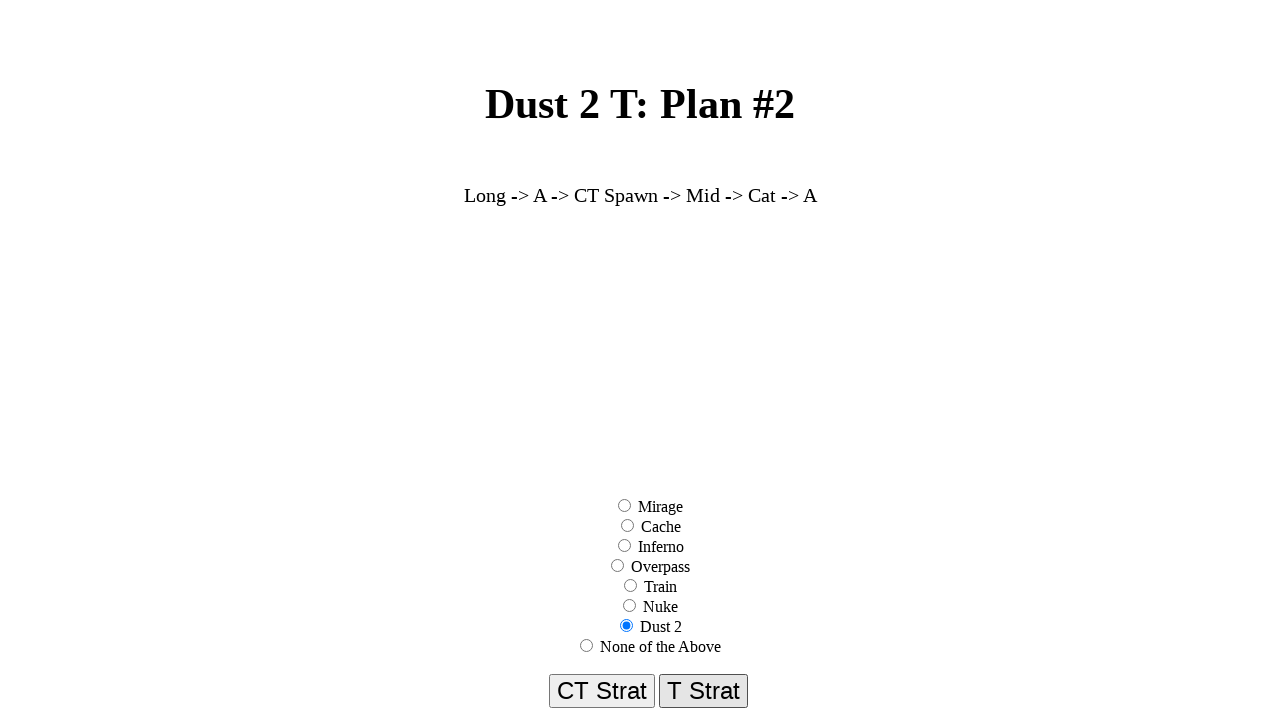

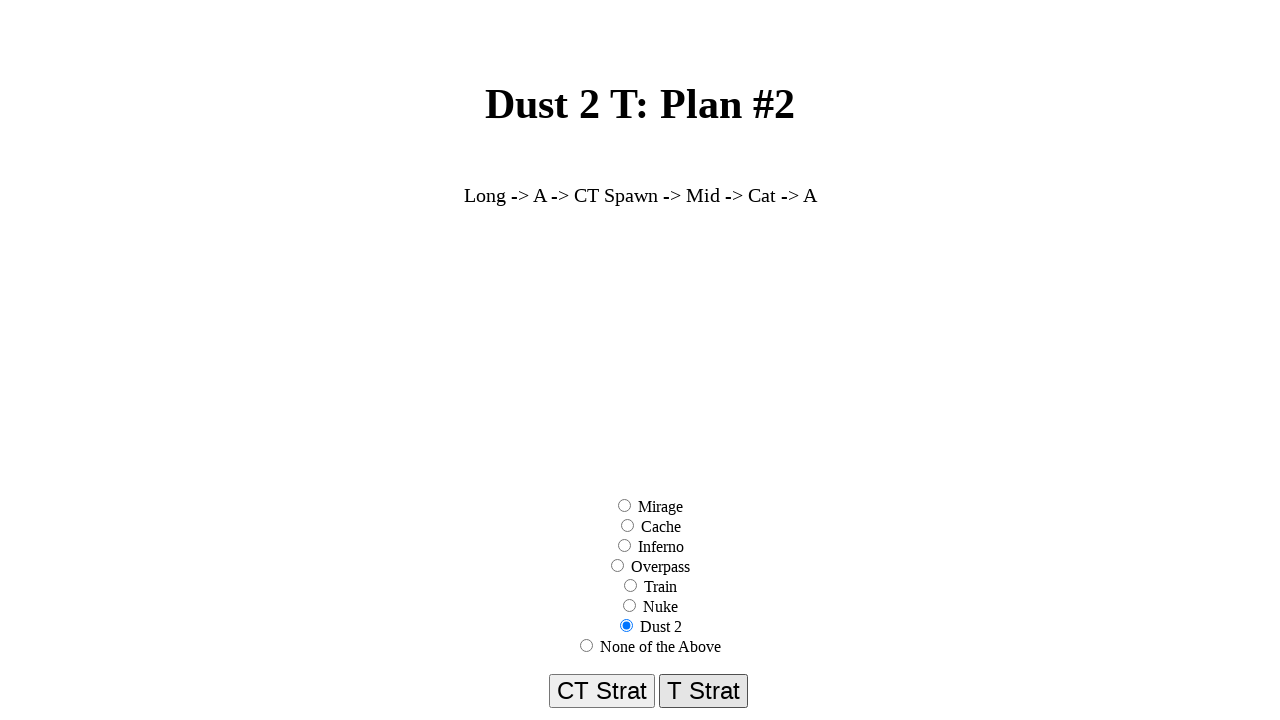